Tests renting cat ID 1, verifying it shows as rented and success message appears

Starting URL: https://cs1632.appspot.com

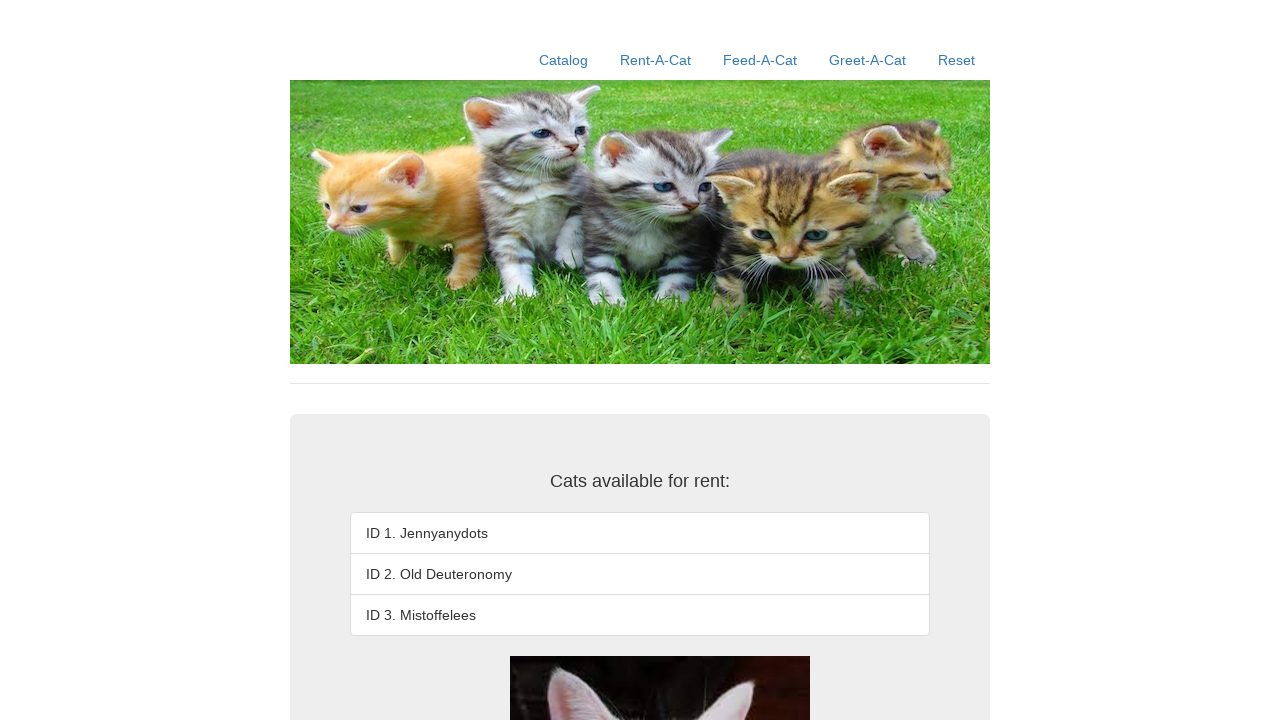

Set cookies to initial state (all cats not rented)
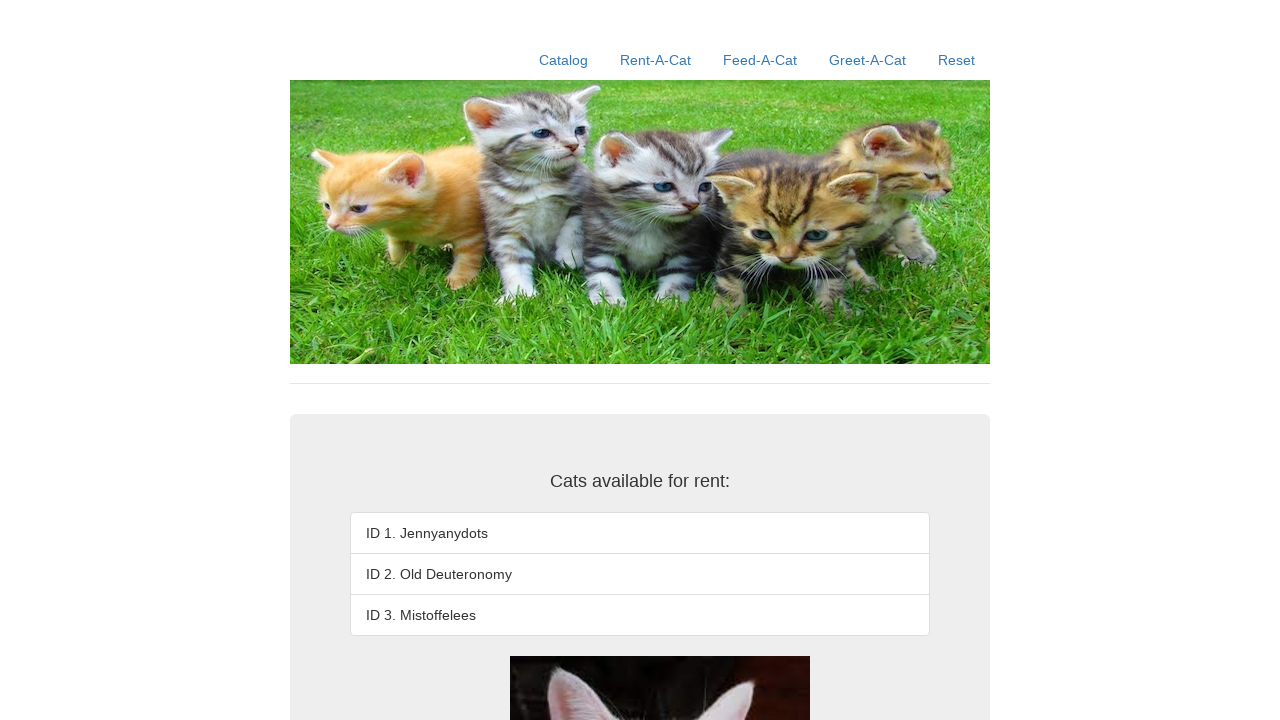

Clicked Rent-A-Cat link at (656, 60) on text=Rent-A-Cat
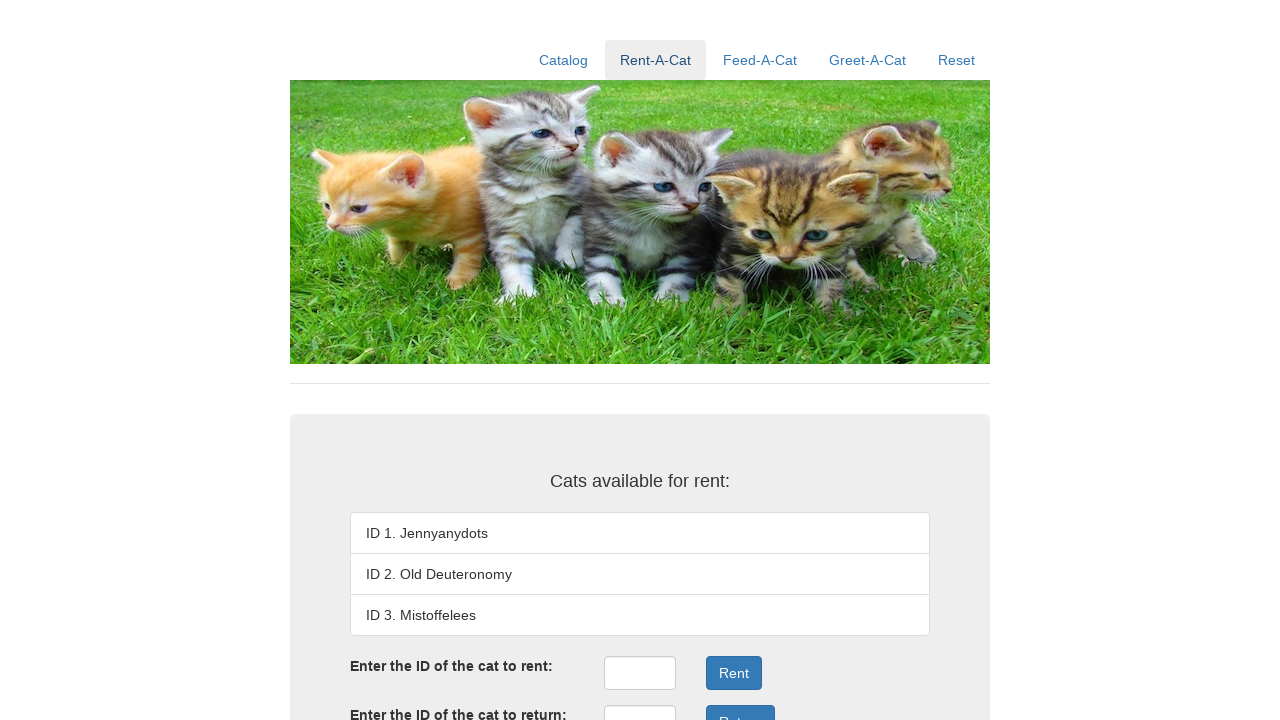

Clicked rentID input field at (640, 673) on #rentID
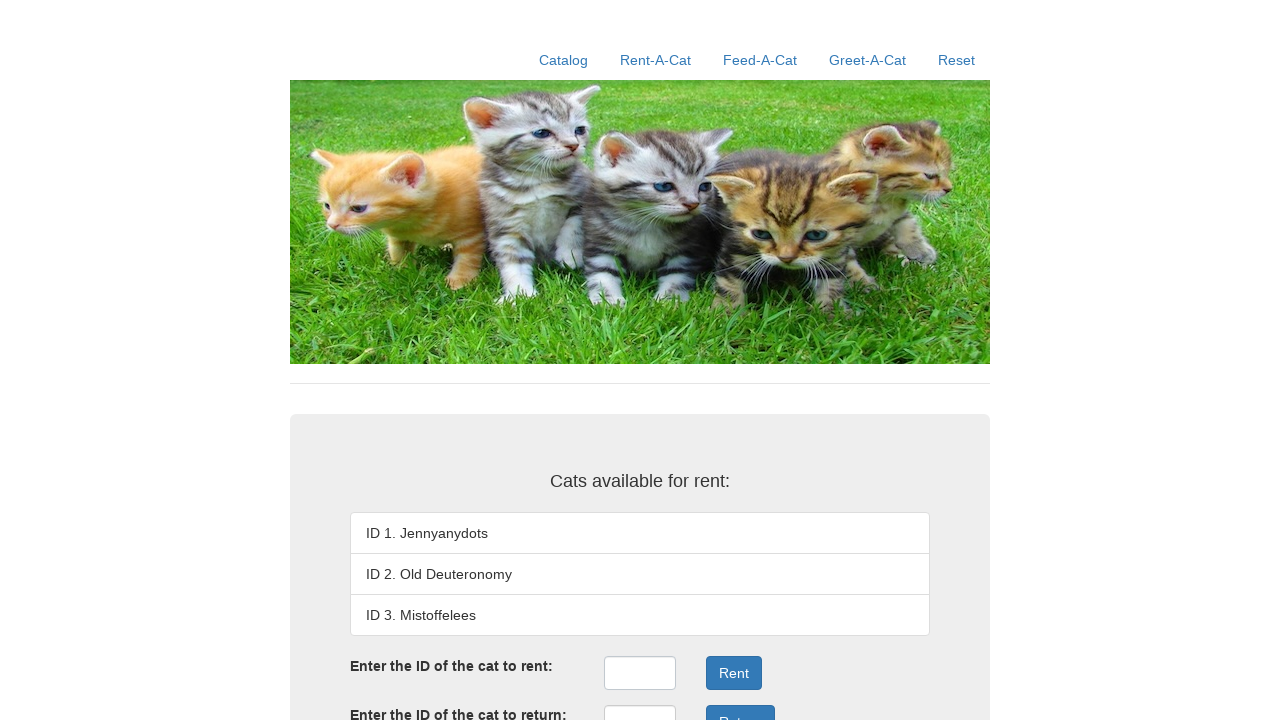

Filled rentID field with '1' on #rentID
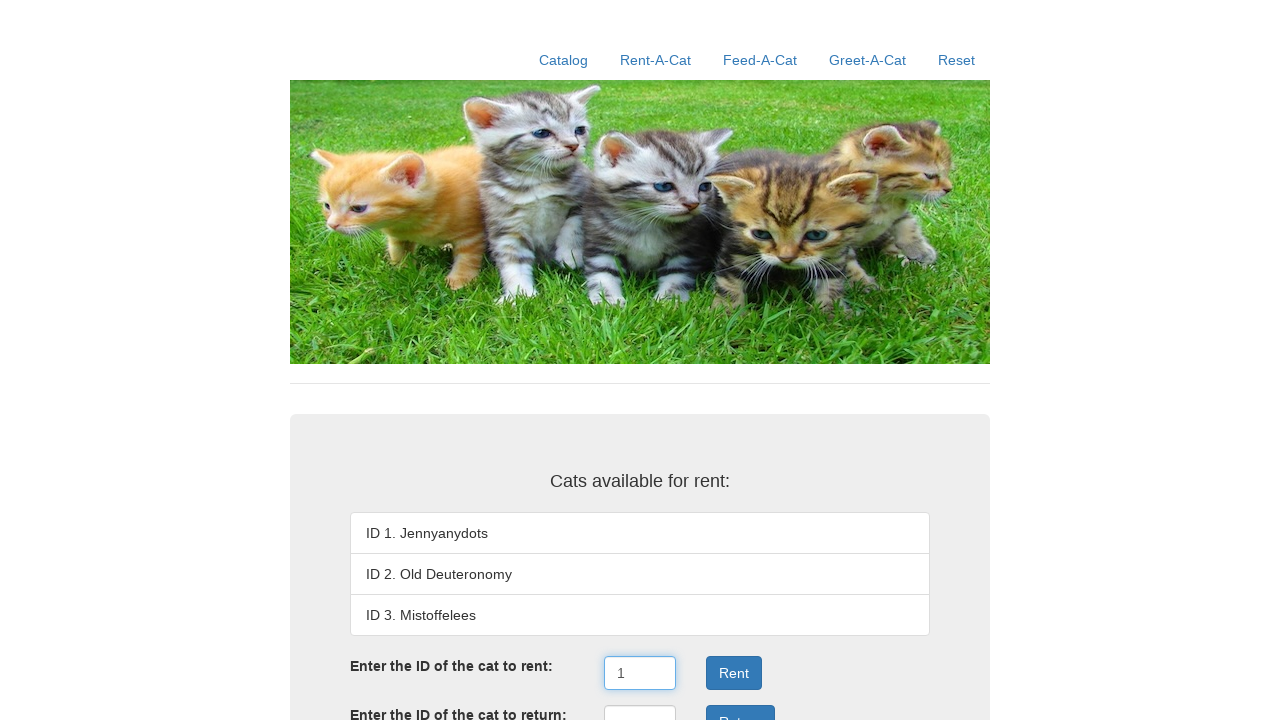

Clicked Rent button to submit rental request at (734, 673) on .form-group:nth-child(3) .btn
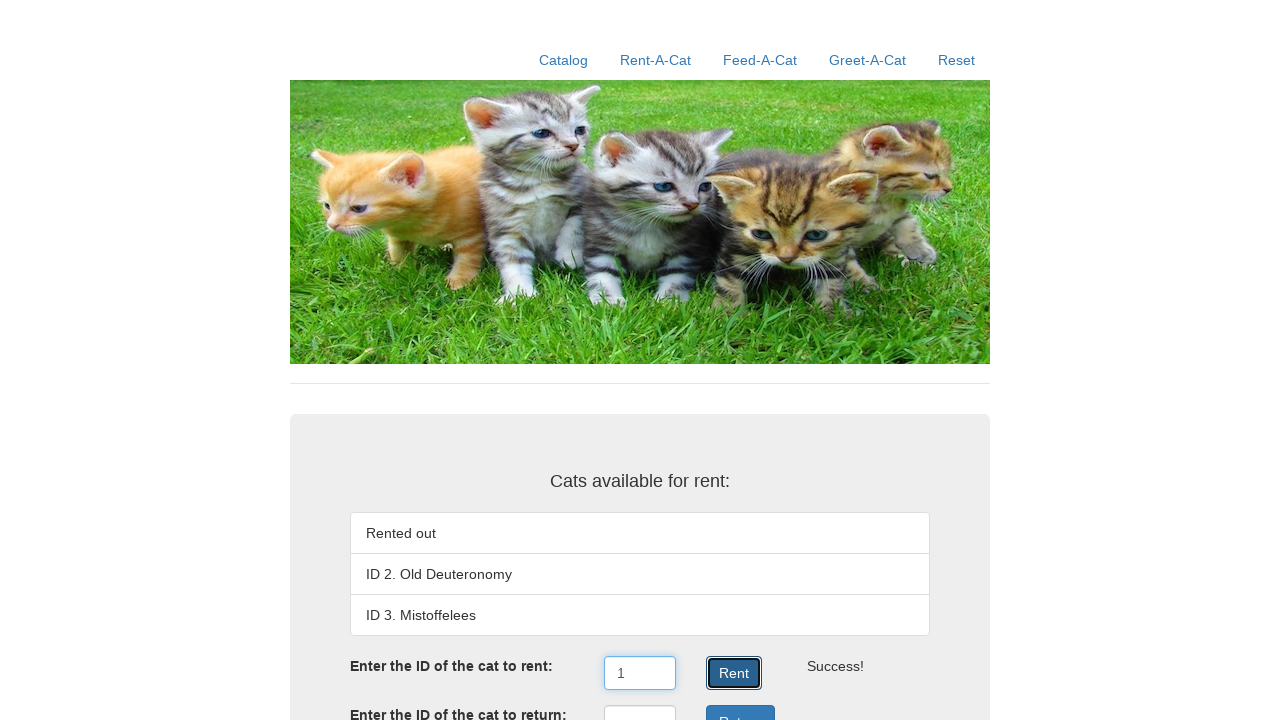

Verified first cat (ID 1) shows as 'Rented out'
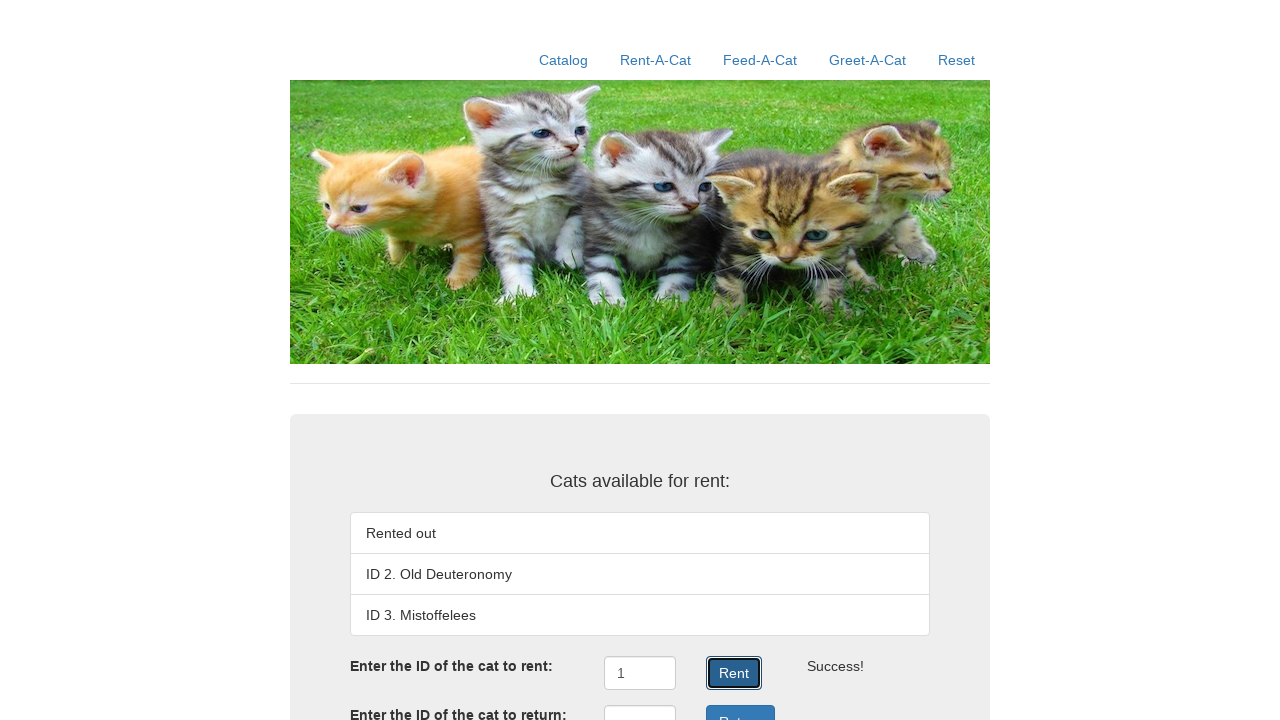

Verified second cat displays as 'ID 2. Old Deuteronomy'
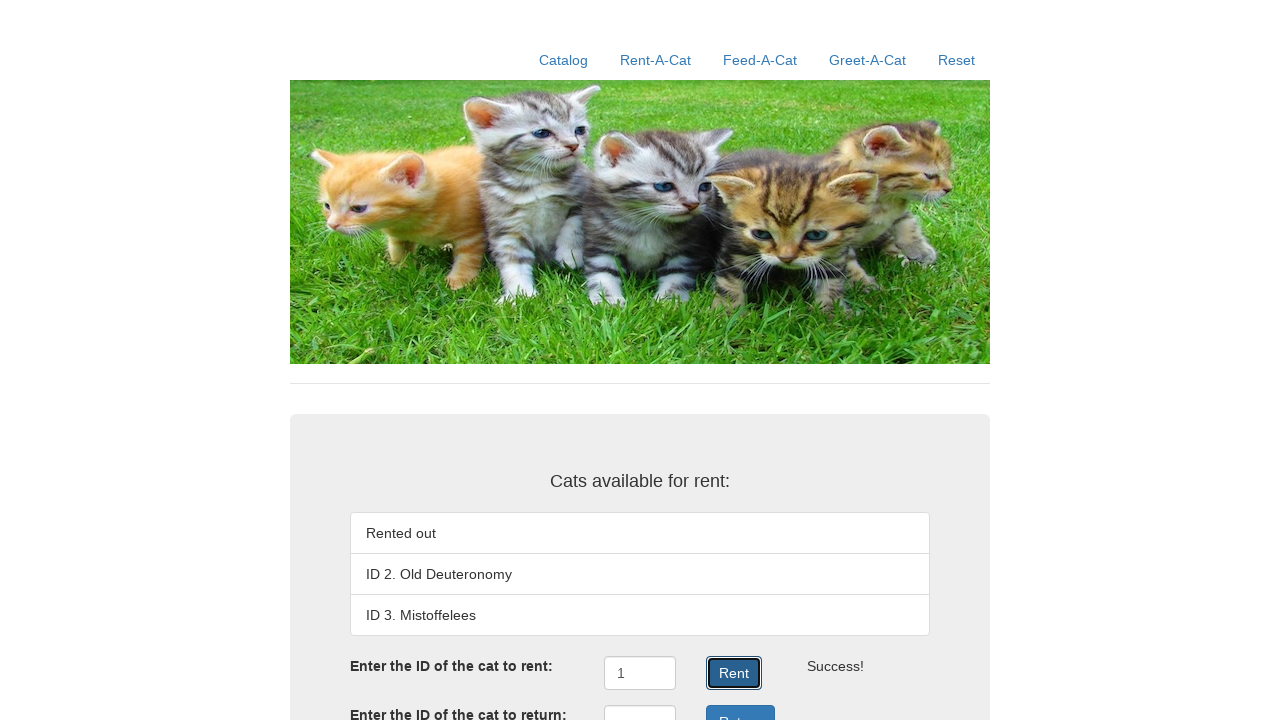

Verified third cat displays as 'ID 3. Mistoffelees'
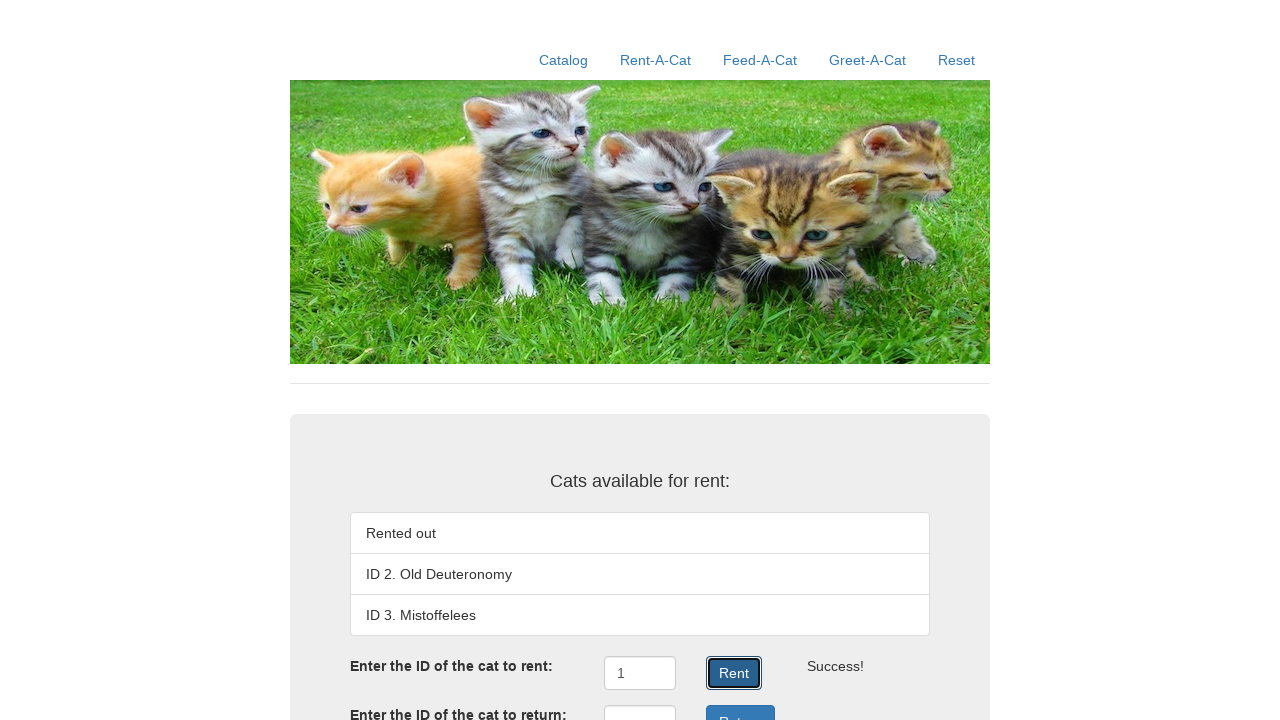

Verified success message appeared displaying 'Success!'
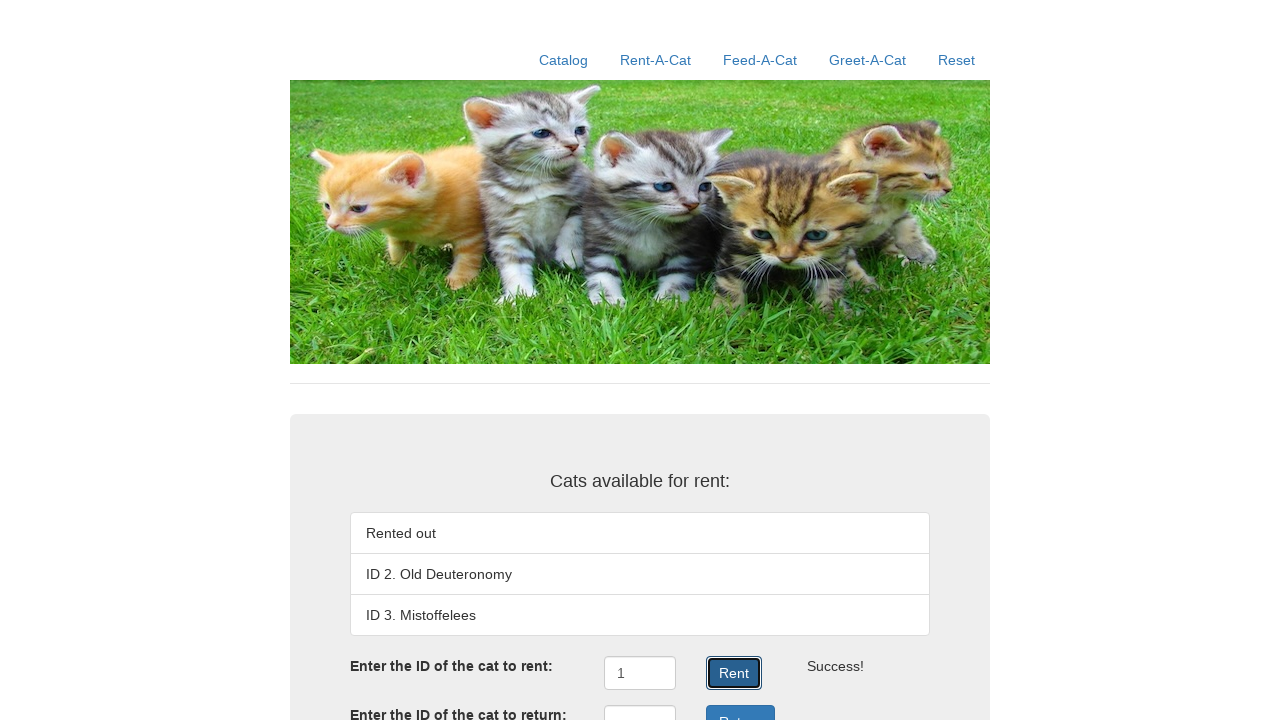

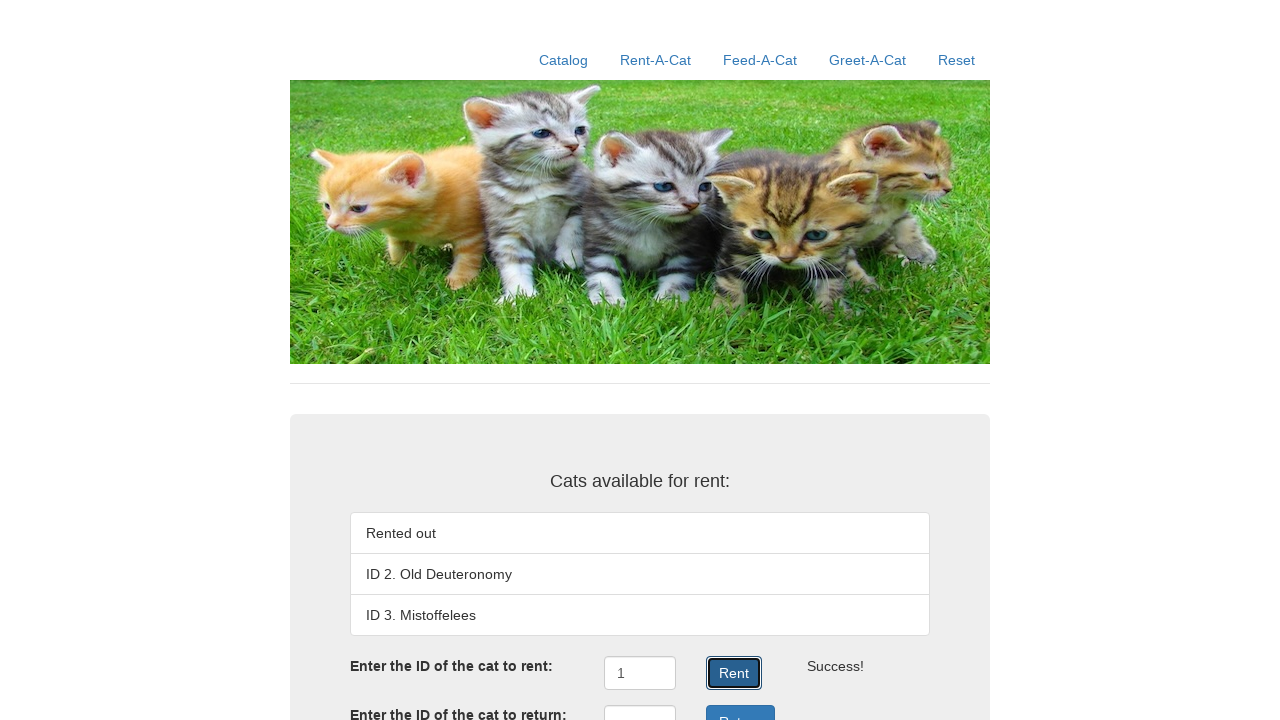